Tests a progress bar by clicking the start button and monitoring when it reaches 50% completion

Starting URL: https://demoqa.com/progress-bar

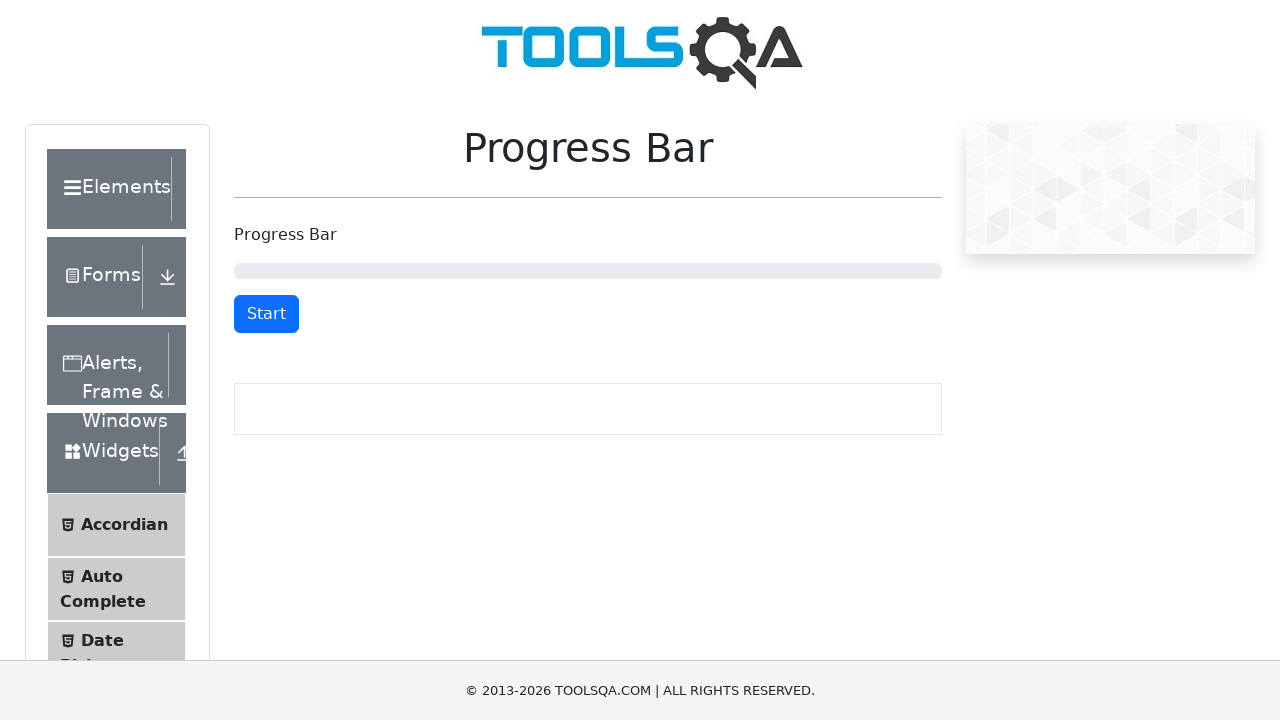

Clicked start button to begin progress bar animation at (266, 314) on #startStopButton
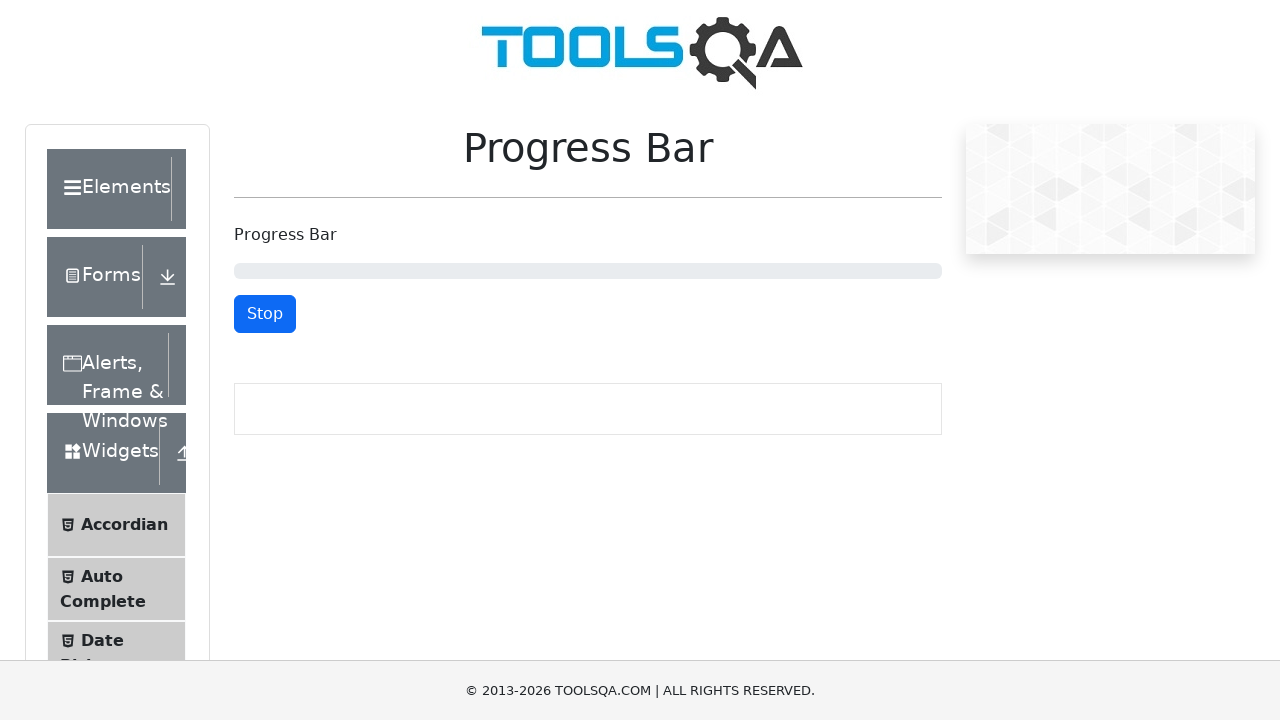

Progress bar reached 50% completion
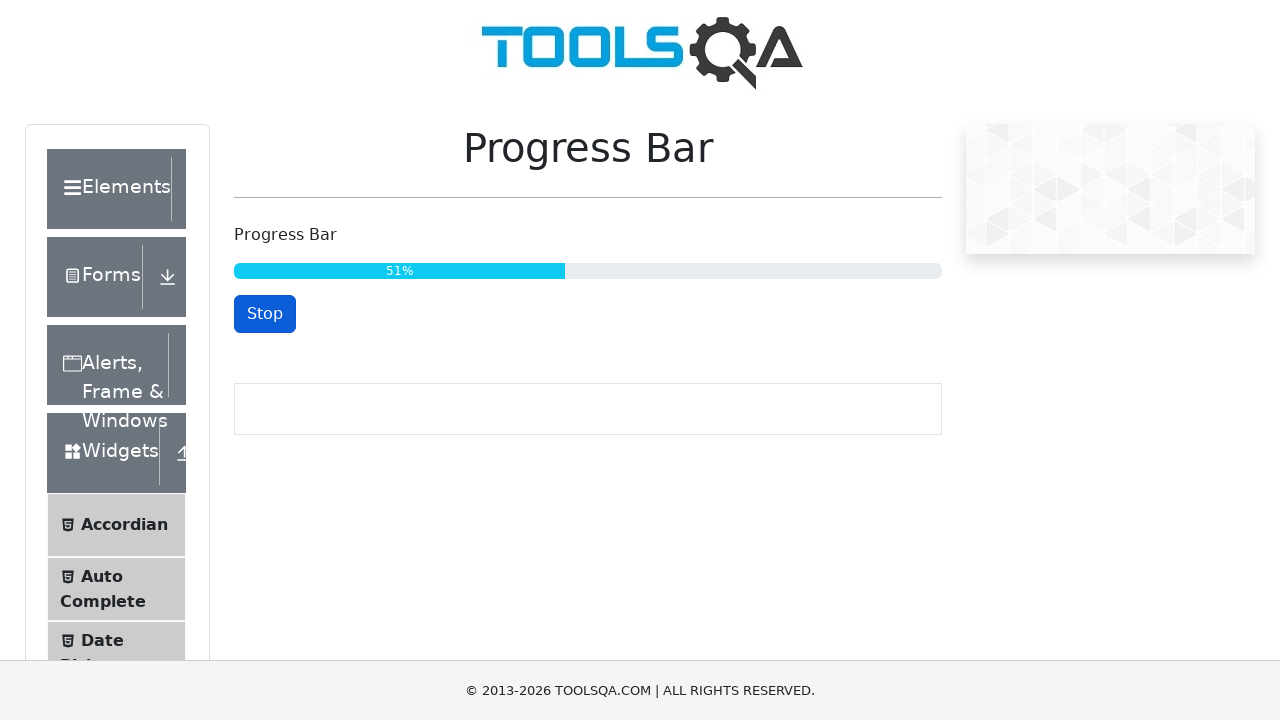

Retrieved progress bar text: 52%
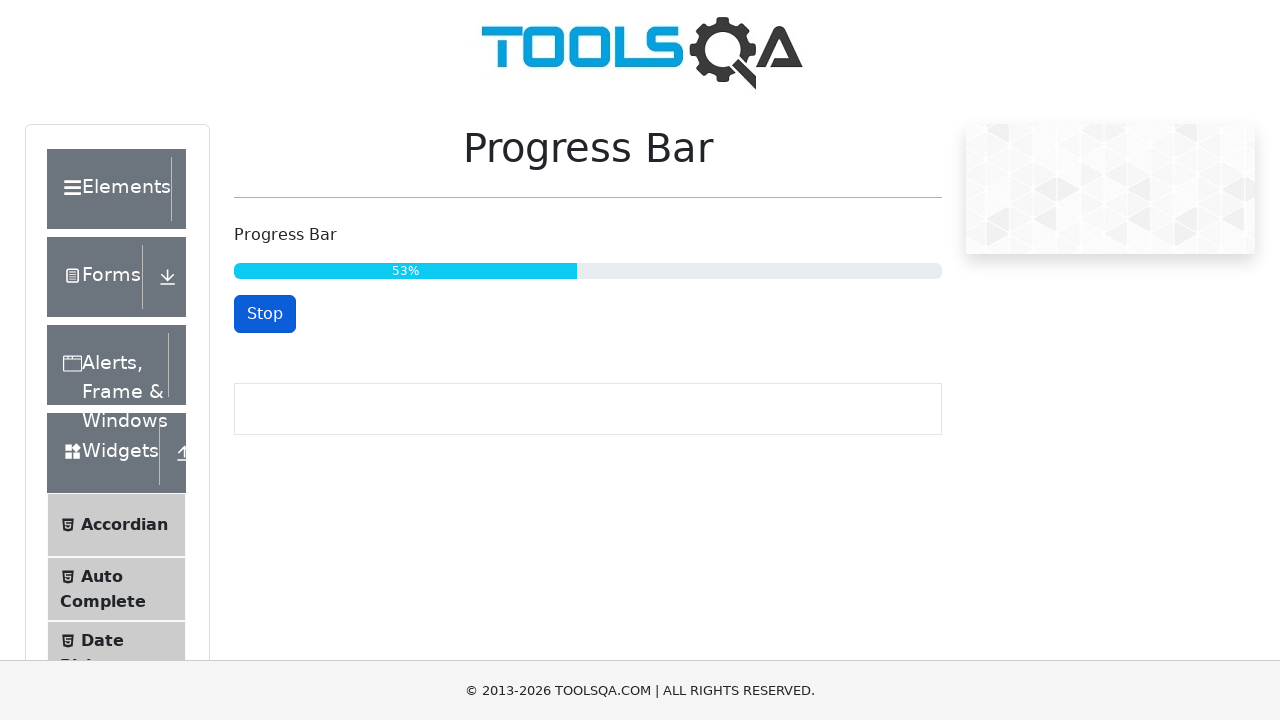

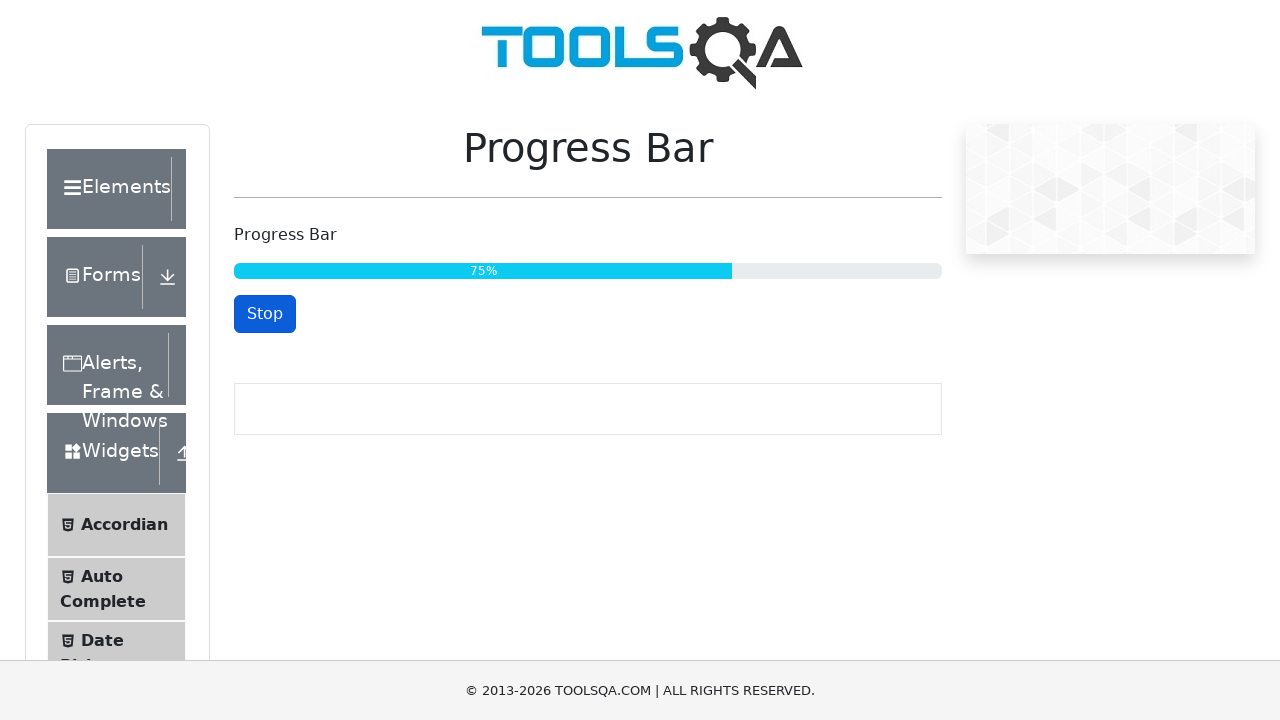